Tests the date picker functionality on Expedia Vietnam by clicking the date selector button and selecting specific dates (25 and 28) from the calendar.

Starting URL: https://www.expedia.com.vn/

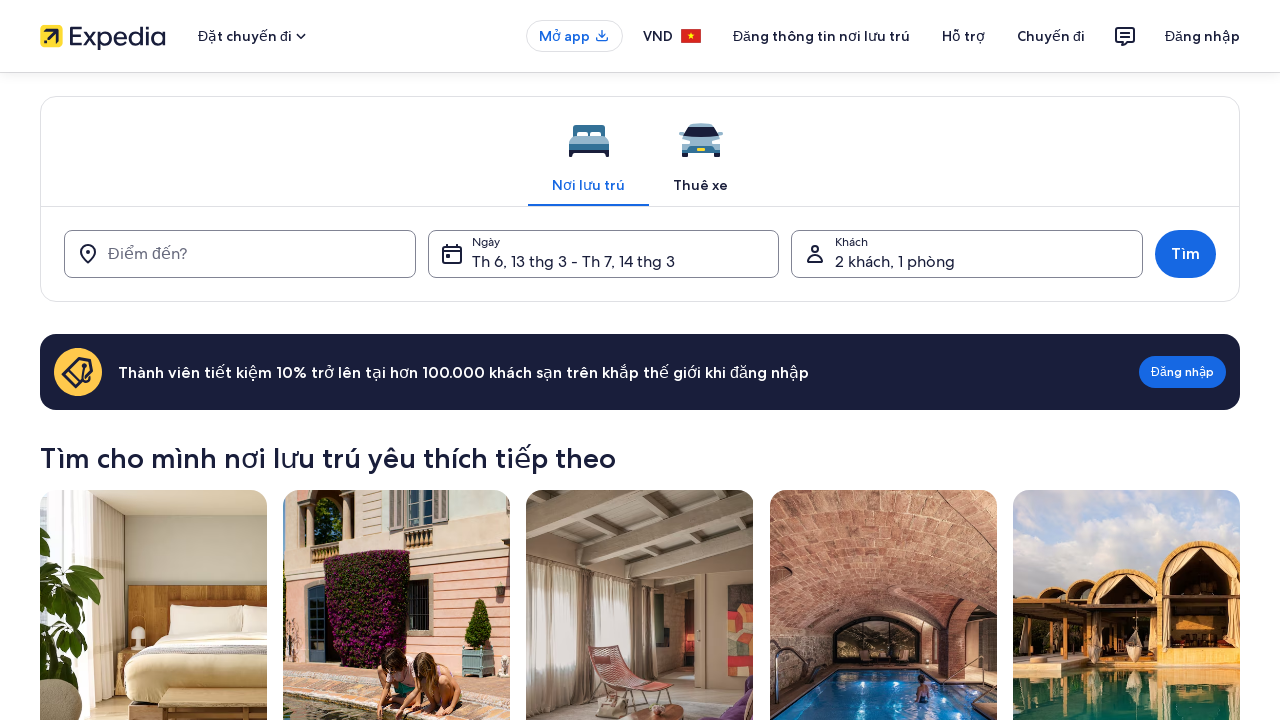

Clicked date selector button to open calendar at (603, 254) on button[data-stid='uitk-date-selector-input1-default']
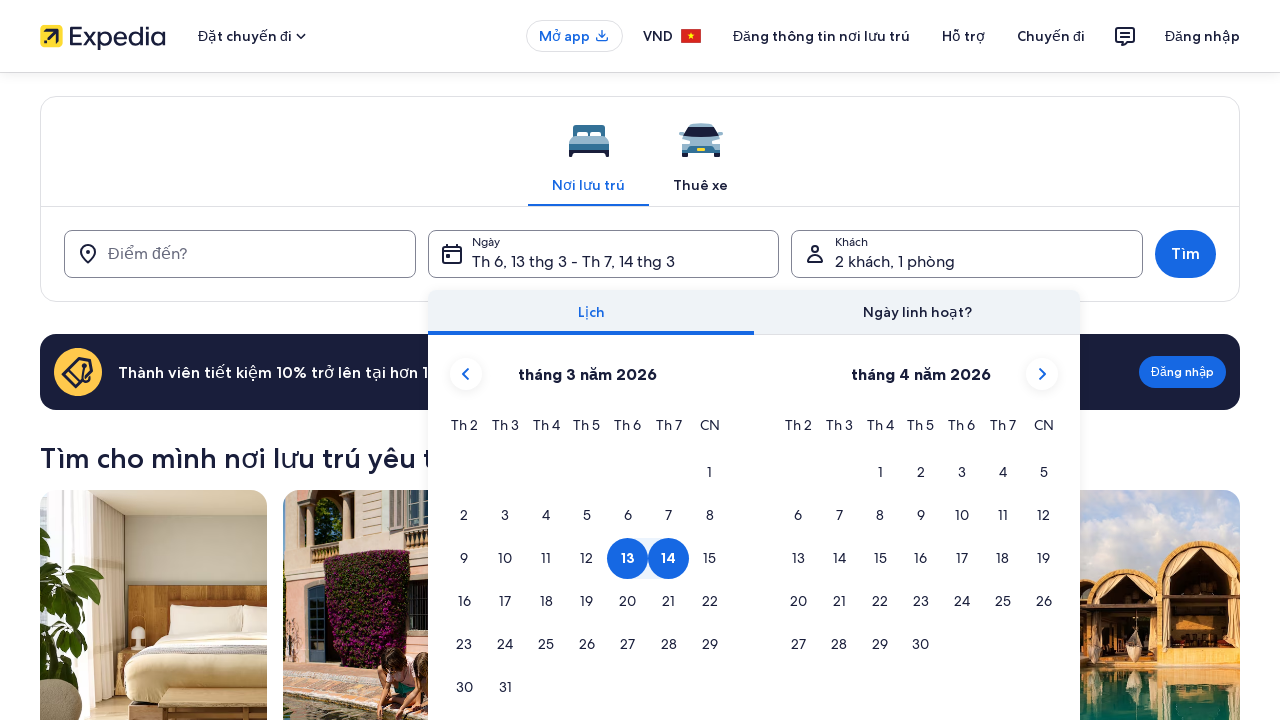

Calendar date picker became visible
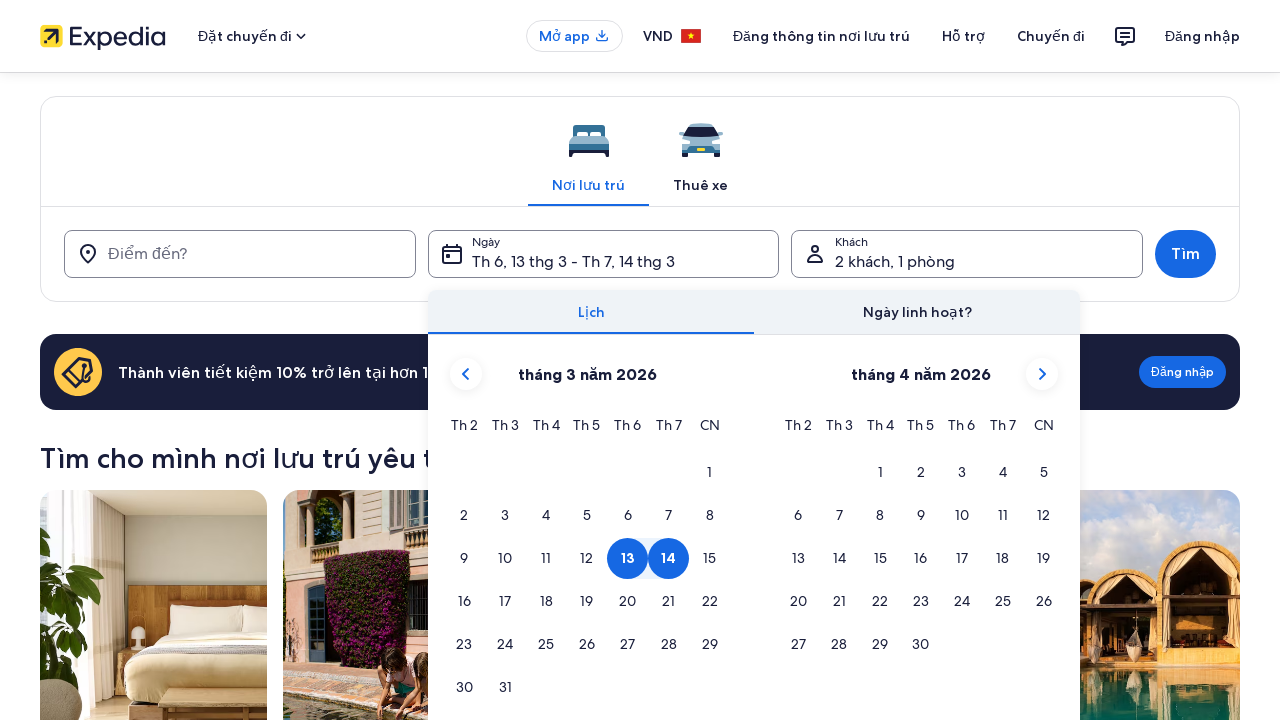

Waited for calendar animation to complete
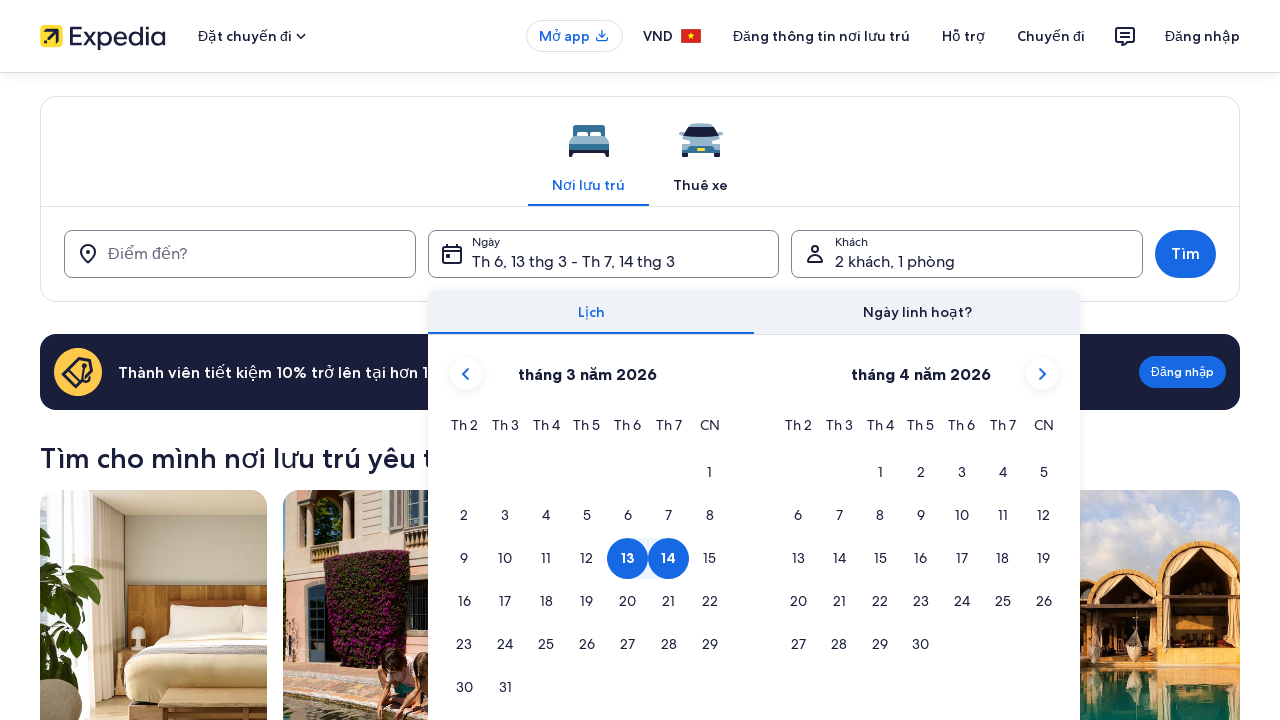

Located day 25 elements in calendar
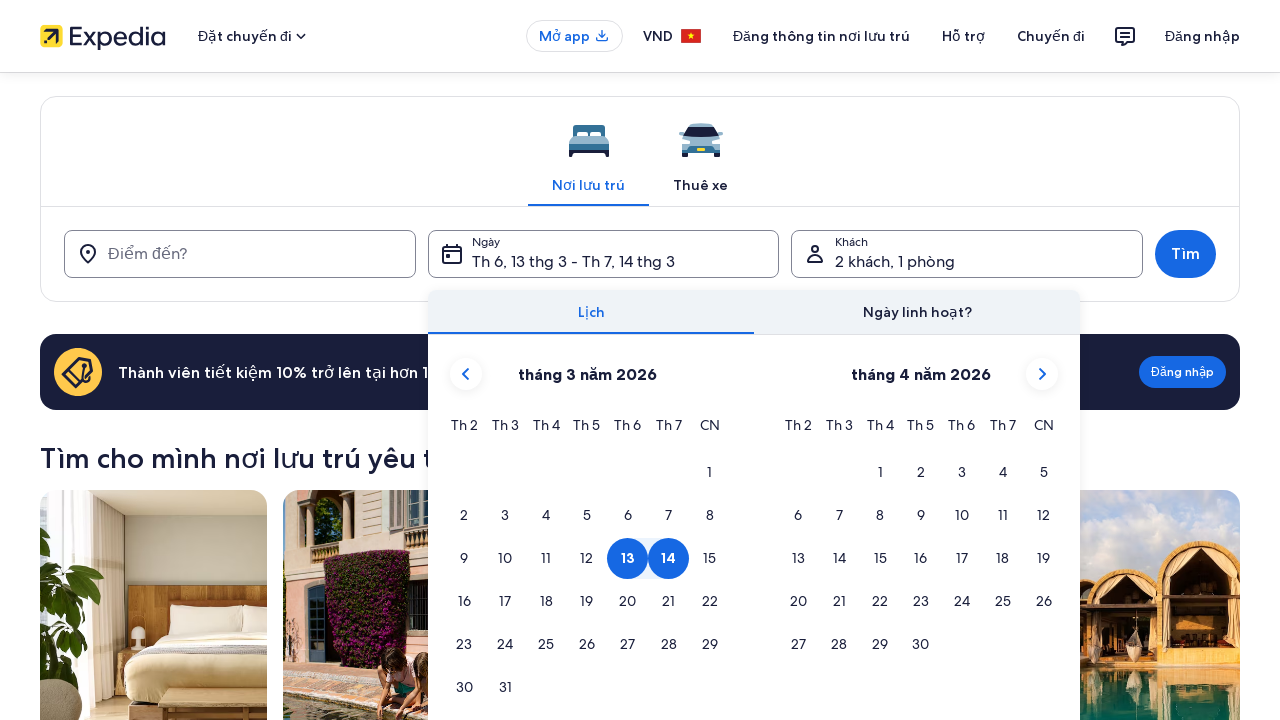

Waited between date selections
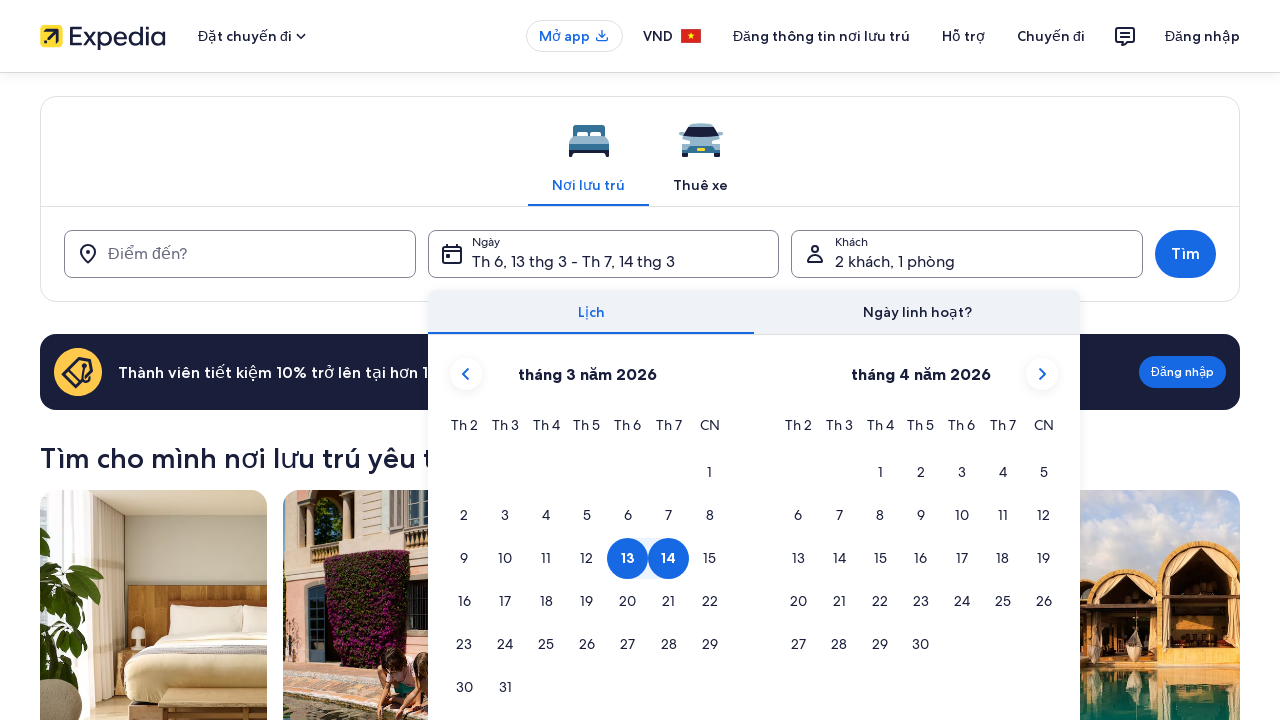

Located day 28 elements in calendar
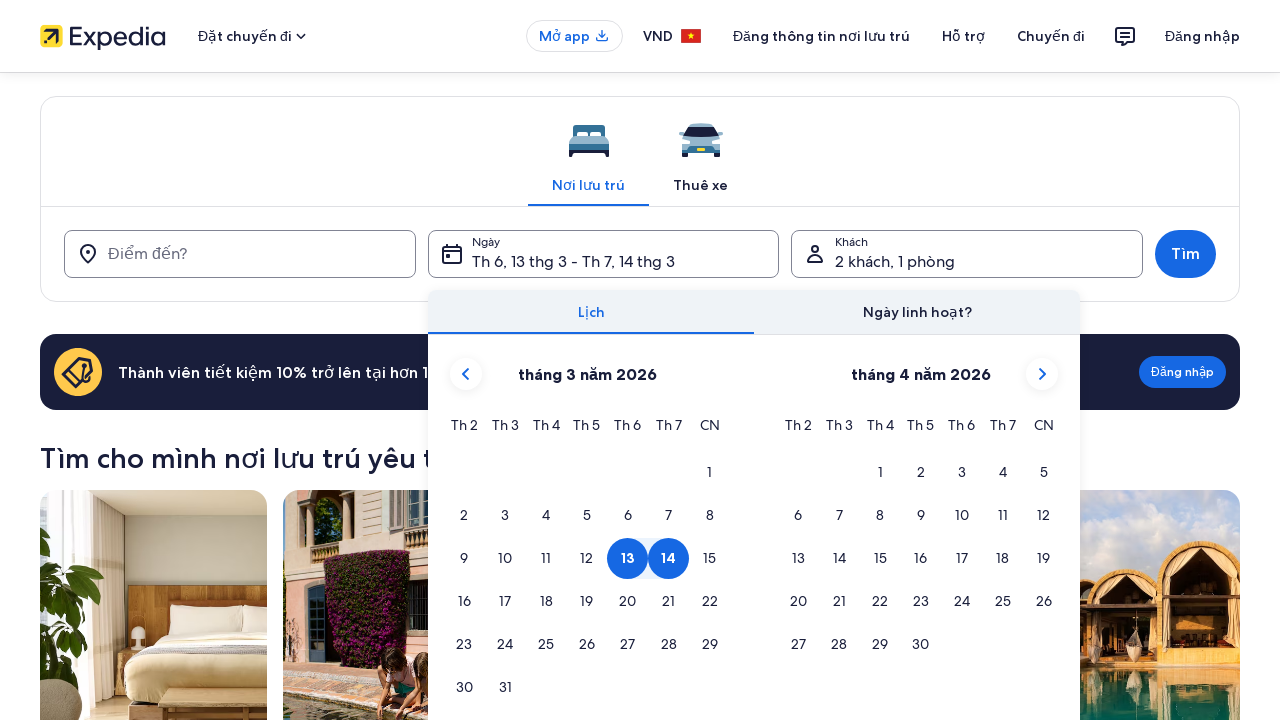

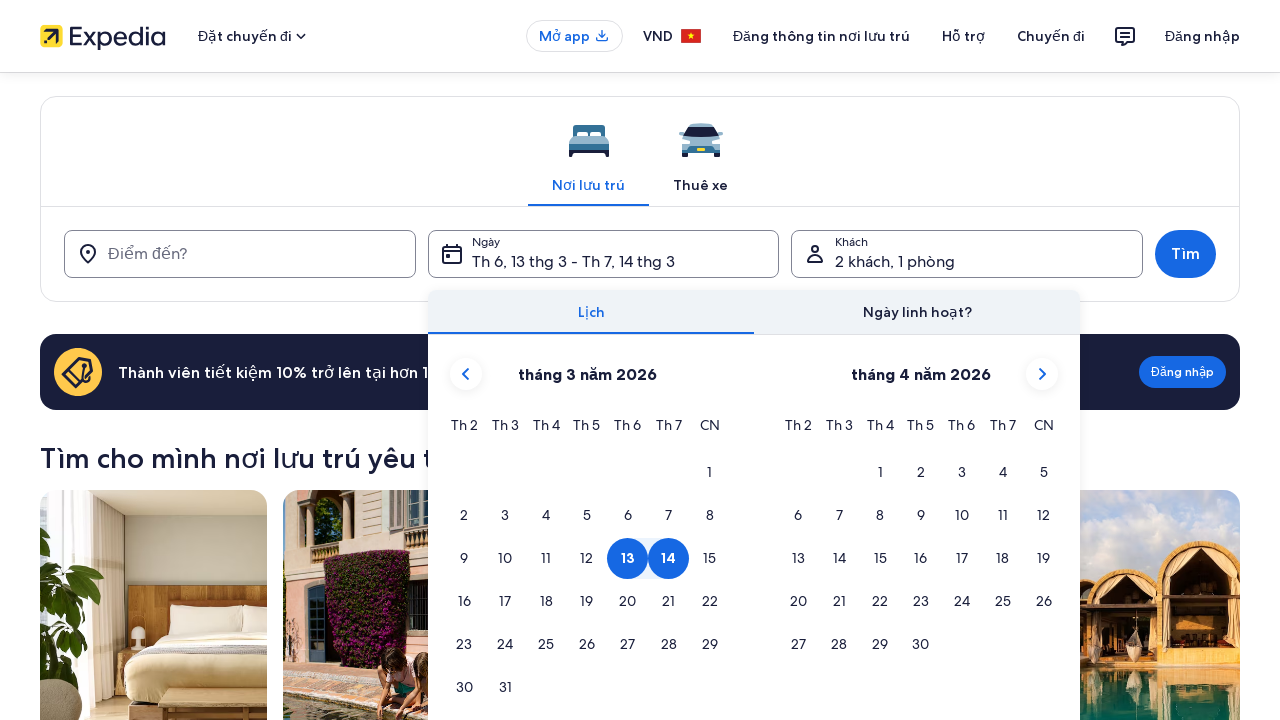